Tests dismissing a JavaScript confirm dialog and verifies the 'Cancel' message

Starting URL: https://the-internet.herokuapp.com/javascript_alerts

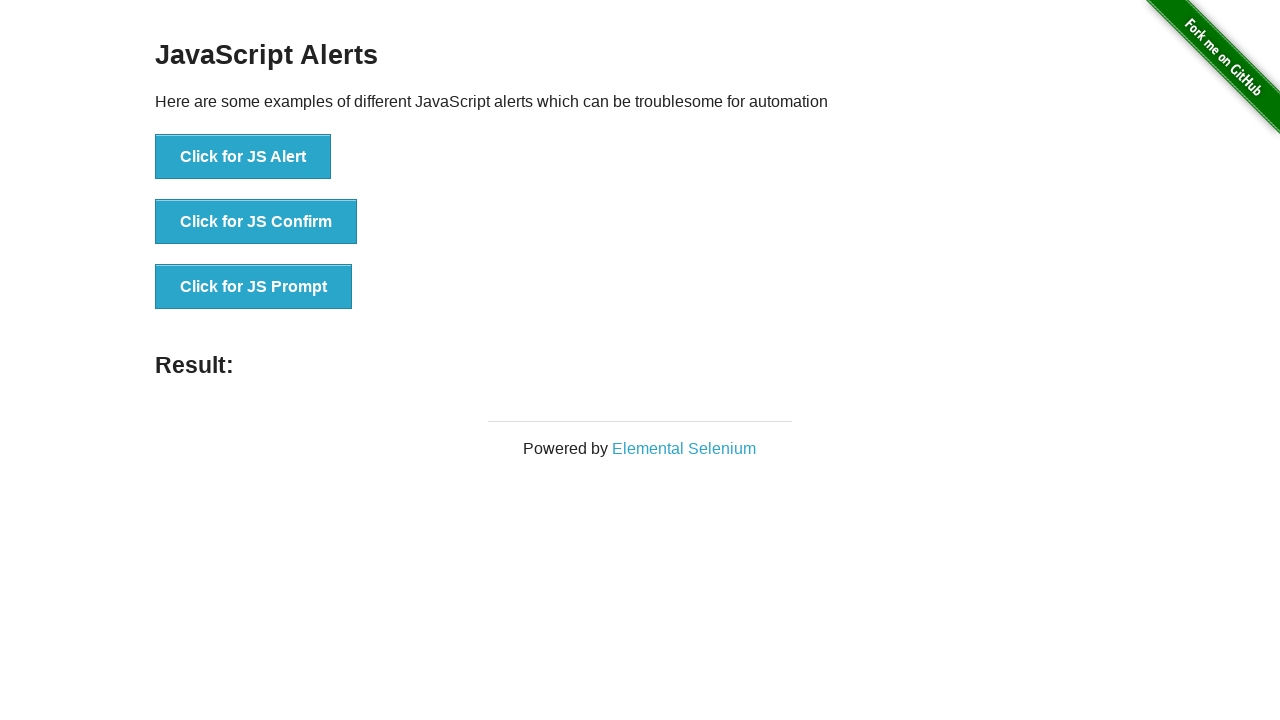

Set up dialog handler to dismiss confirm dialogs
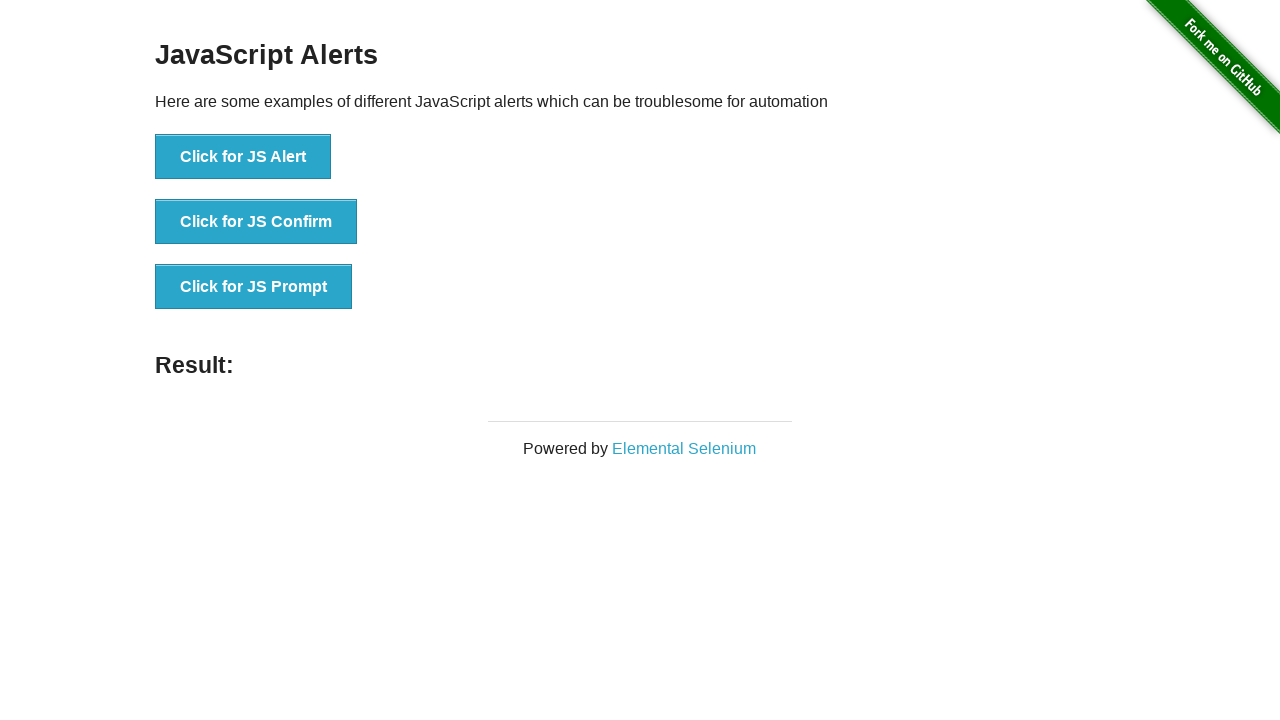

Clicked the JavaScript confirm button at (256, 222) on [onclick='jsConfirm()']
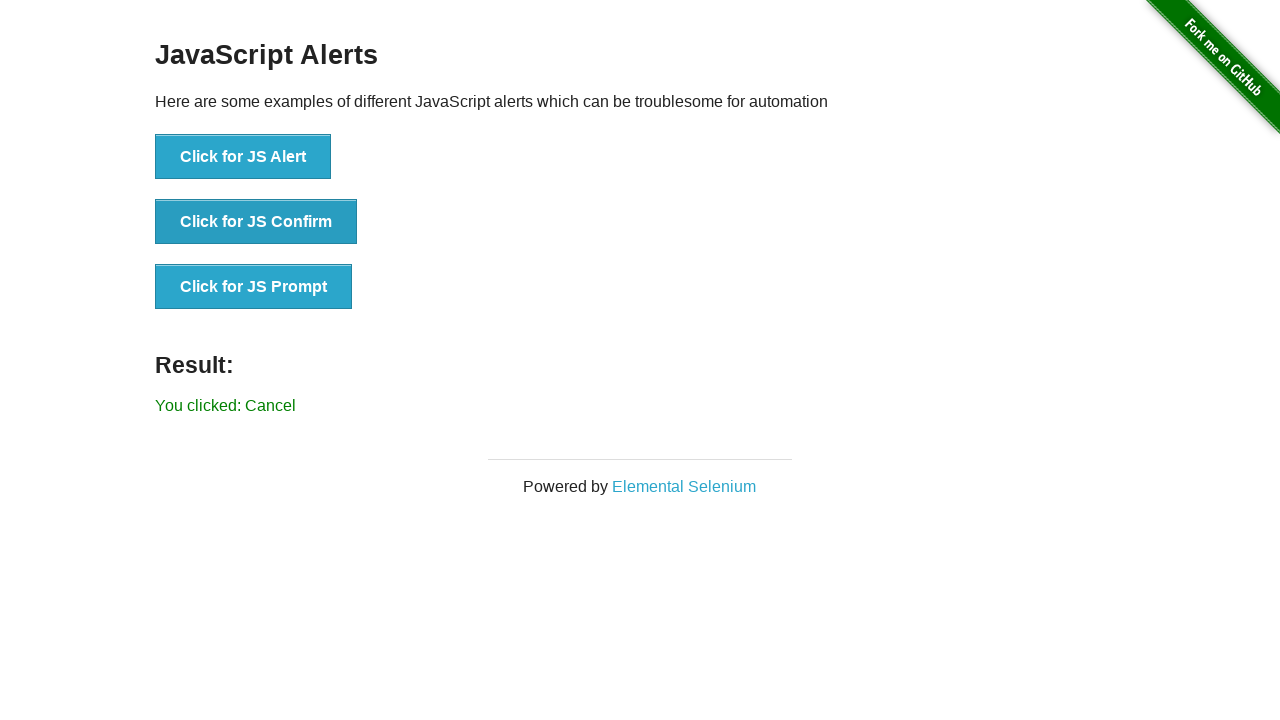

Result element loaded after dismissing confirm dialog
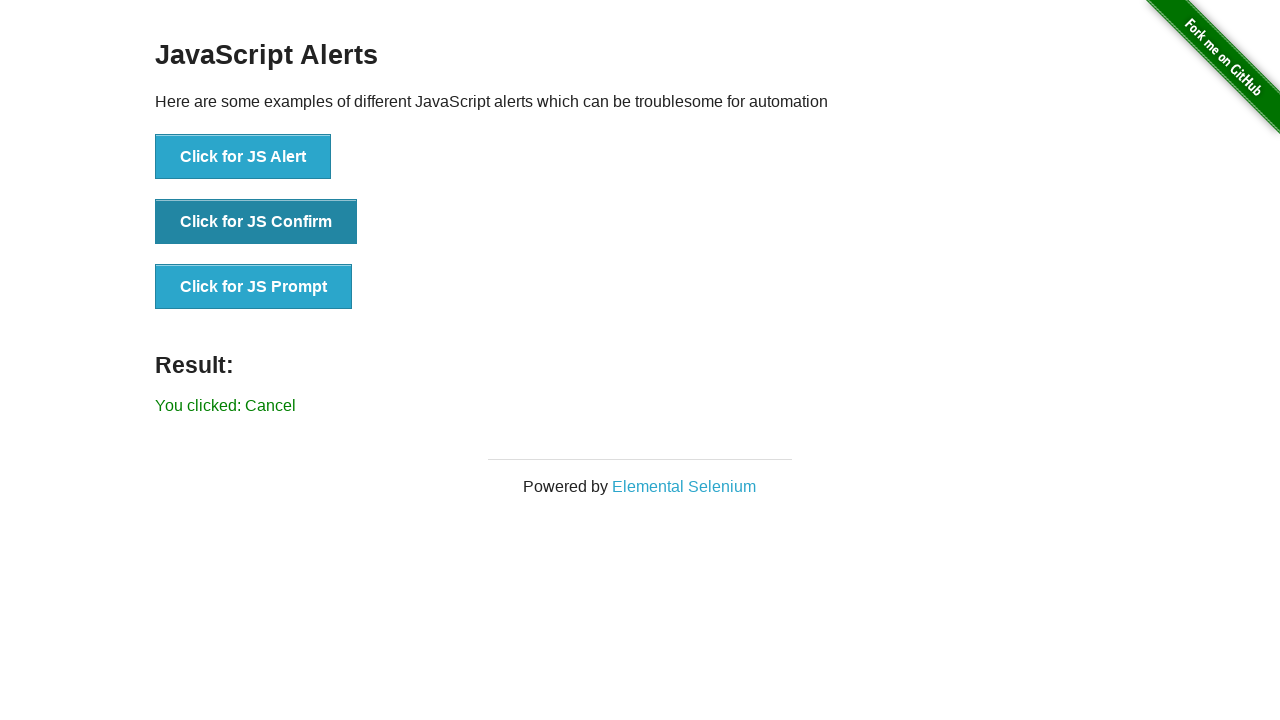

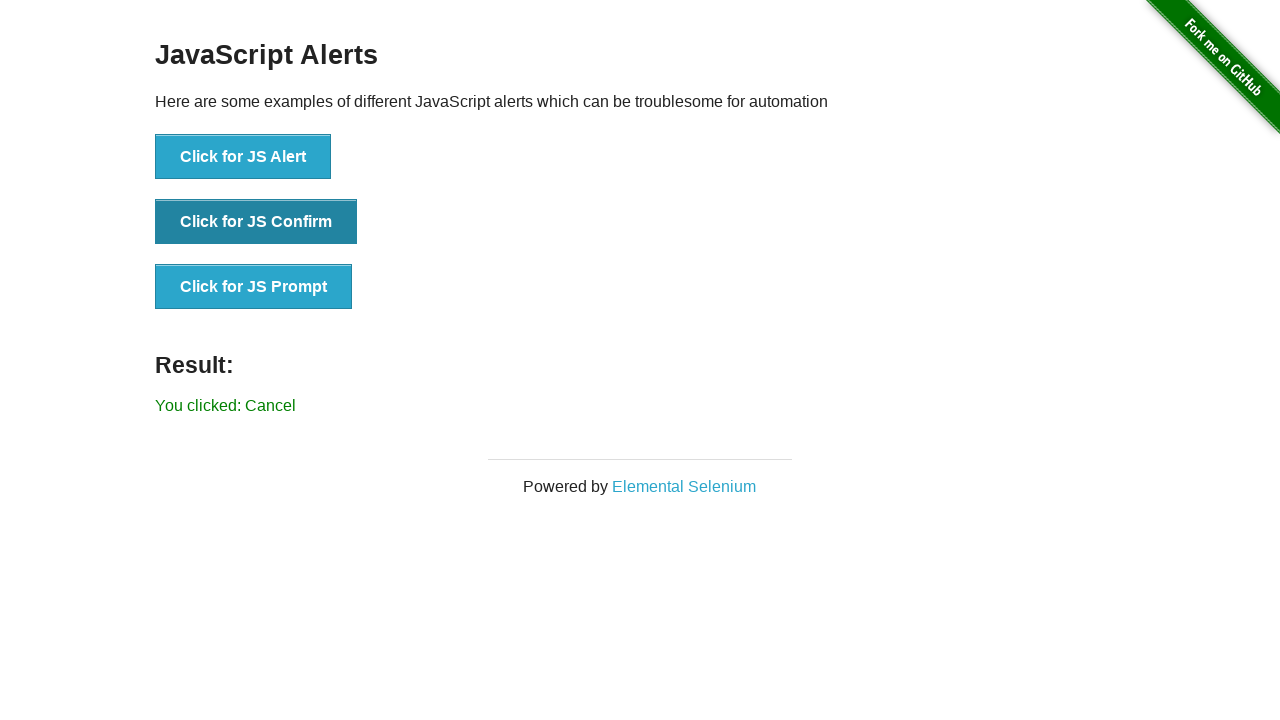